Tests a registration form by filling in personal details including name, address, email, phone, gender, hobbies, languages, and skills on a demo automation testing website.

Starting URL: http://demo.automationtesting.in/Index.html

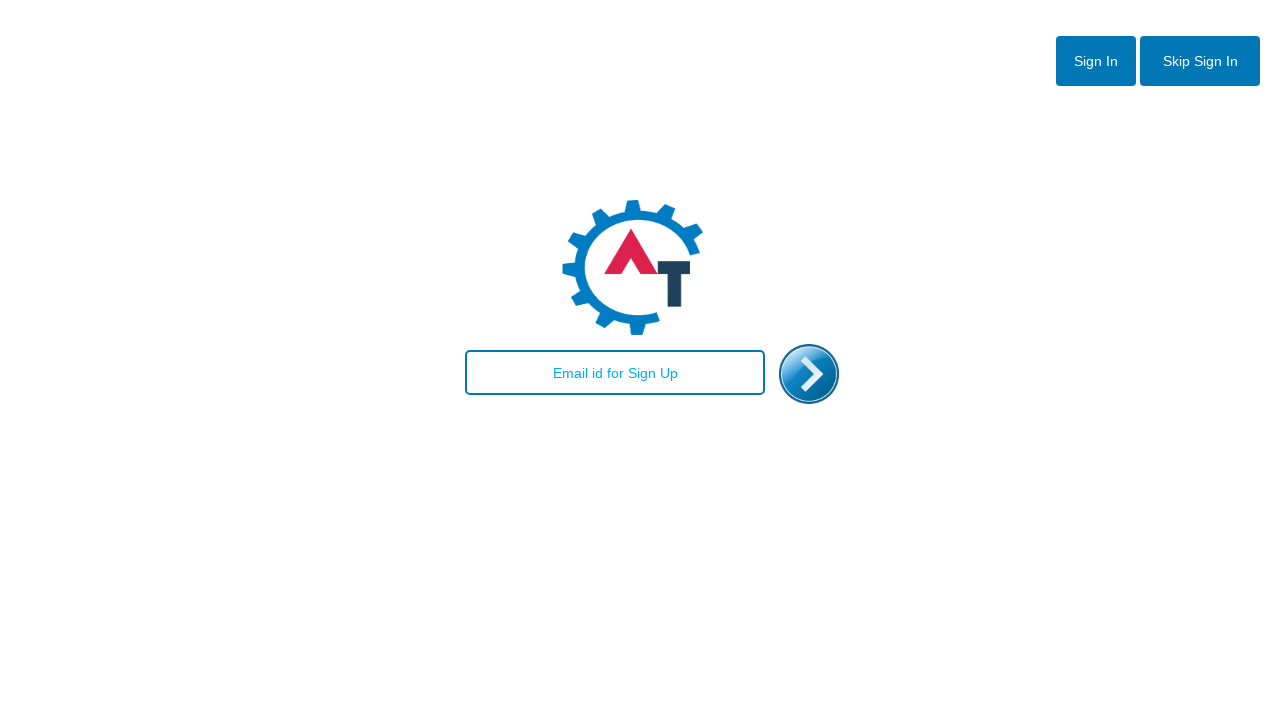

Filled email field with 'testuser_registration@example.com' on index page on #email
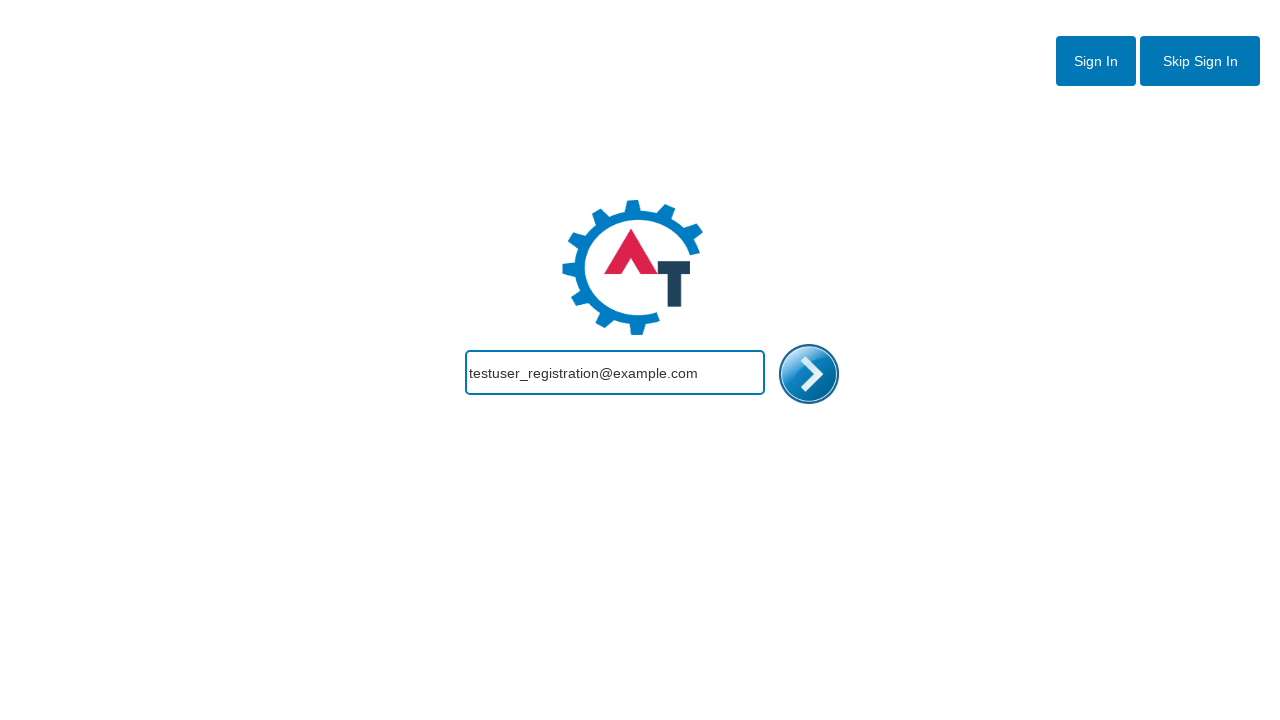

Clicked Register link to navigate to registration form at (1200, 61) on a[href='Register.html']
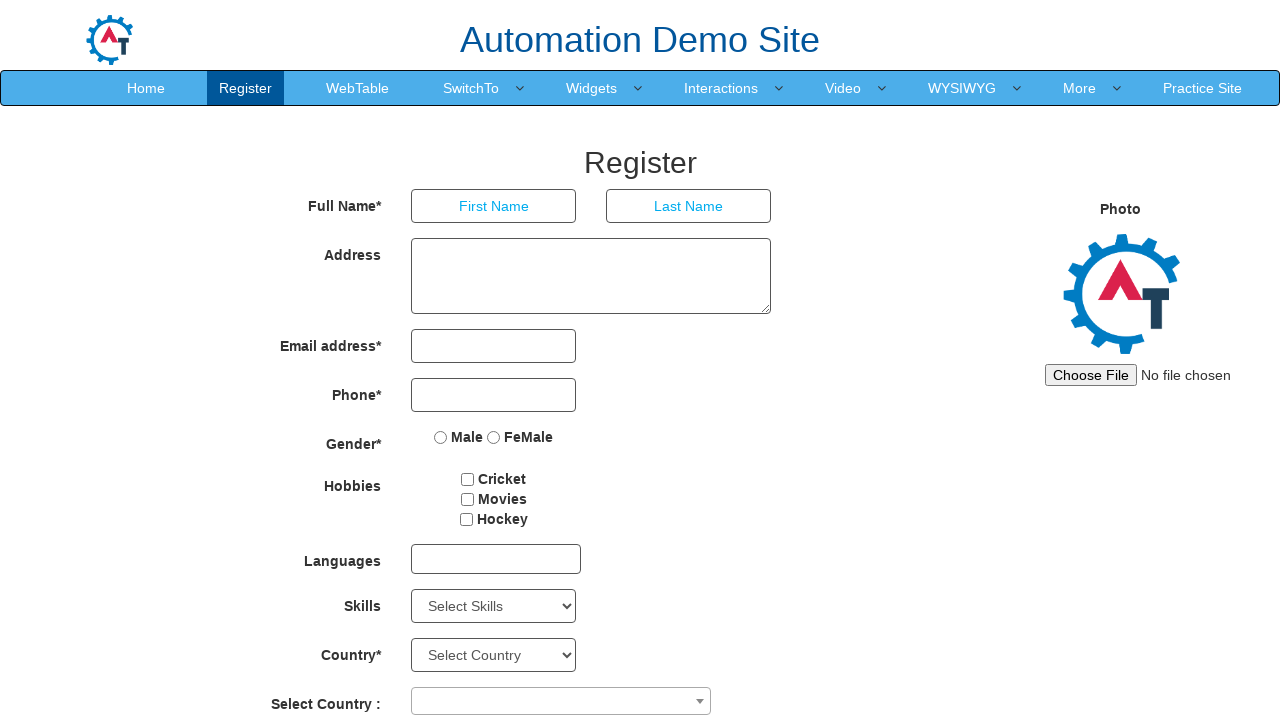

Registration page loaded and First Name field is visible
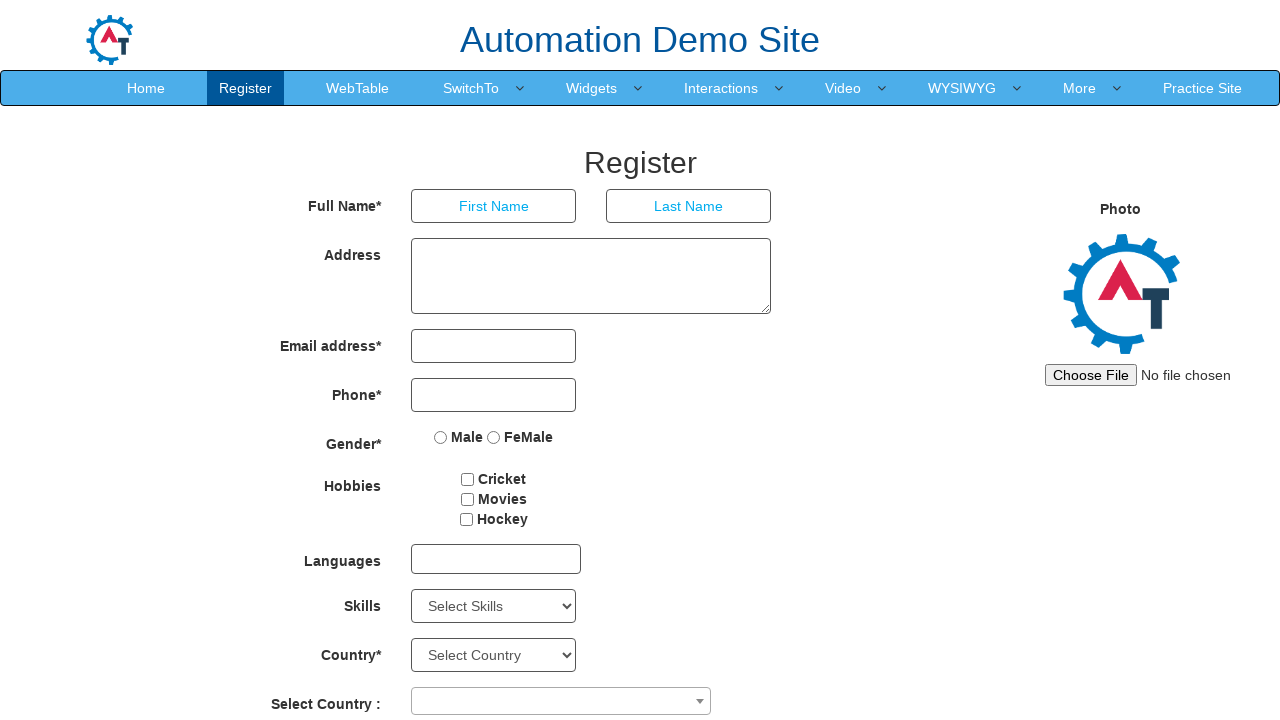

Filled First Name field with 'John' on input[placeholder='First Name']
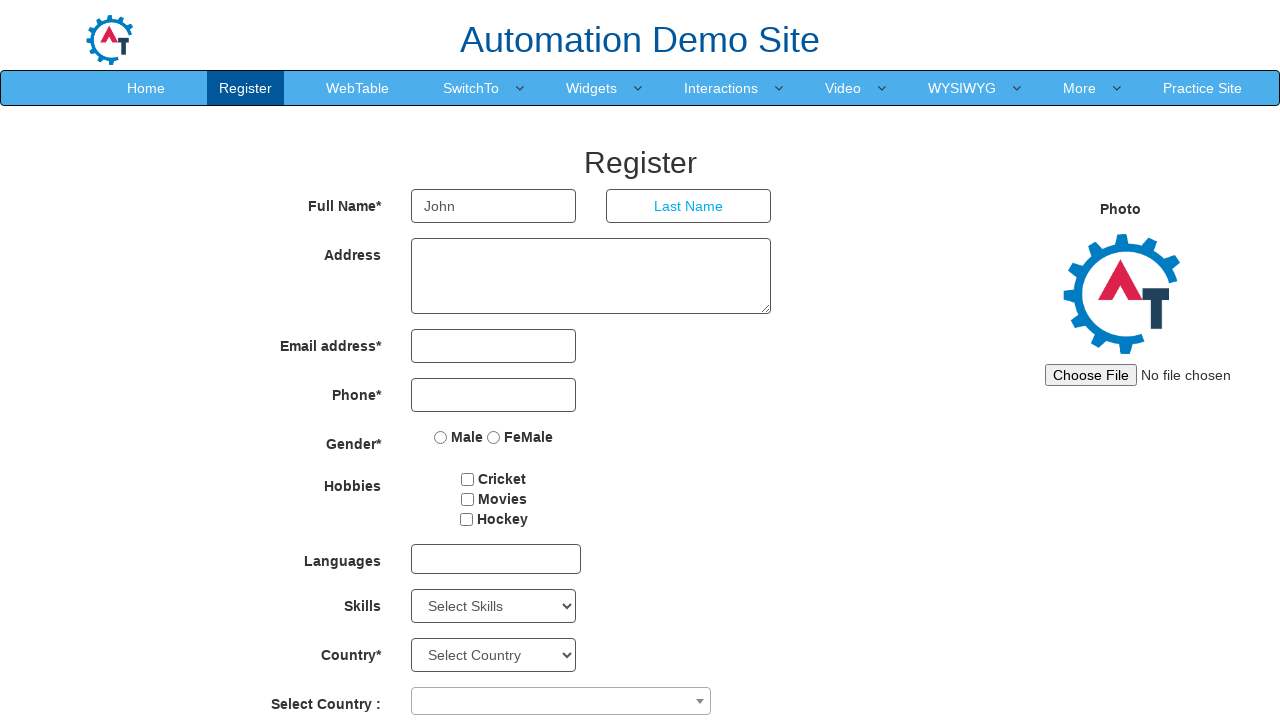

Filled Last Name field with 'Smith' on input[placeholder='Last Name']
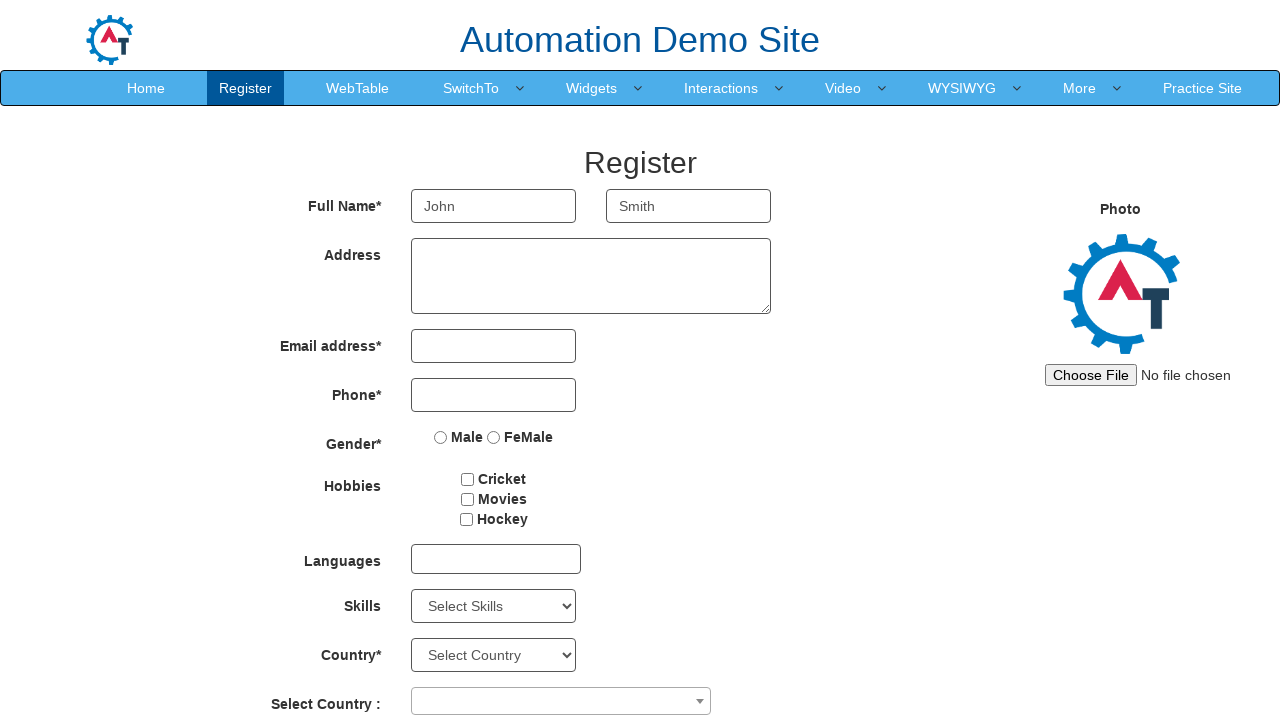

Filled Address field with '123 Main Street, Springfield' on textarea[ng-model='Adress']
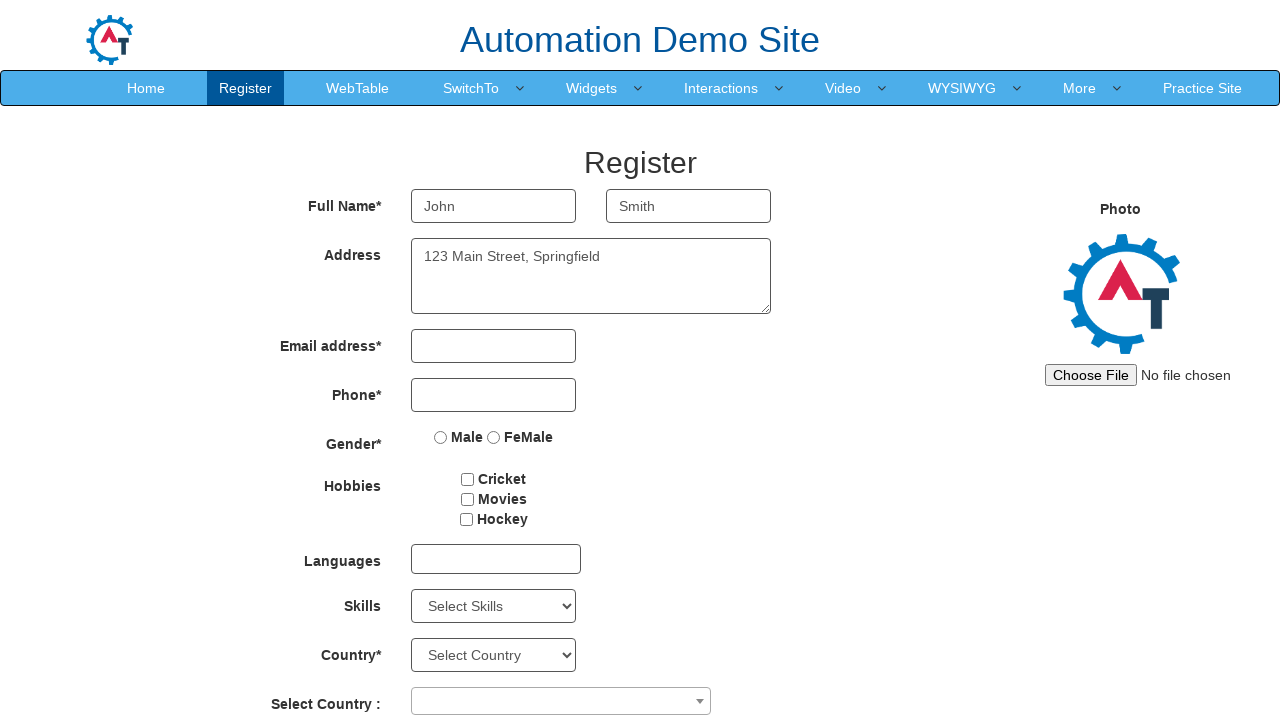

Filled Email field with 'testuser_registration@example.com' on input[type='email']
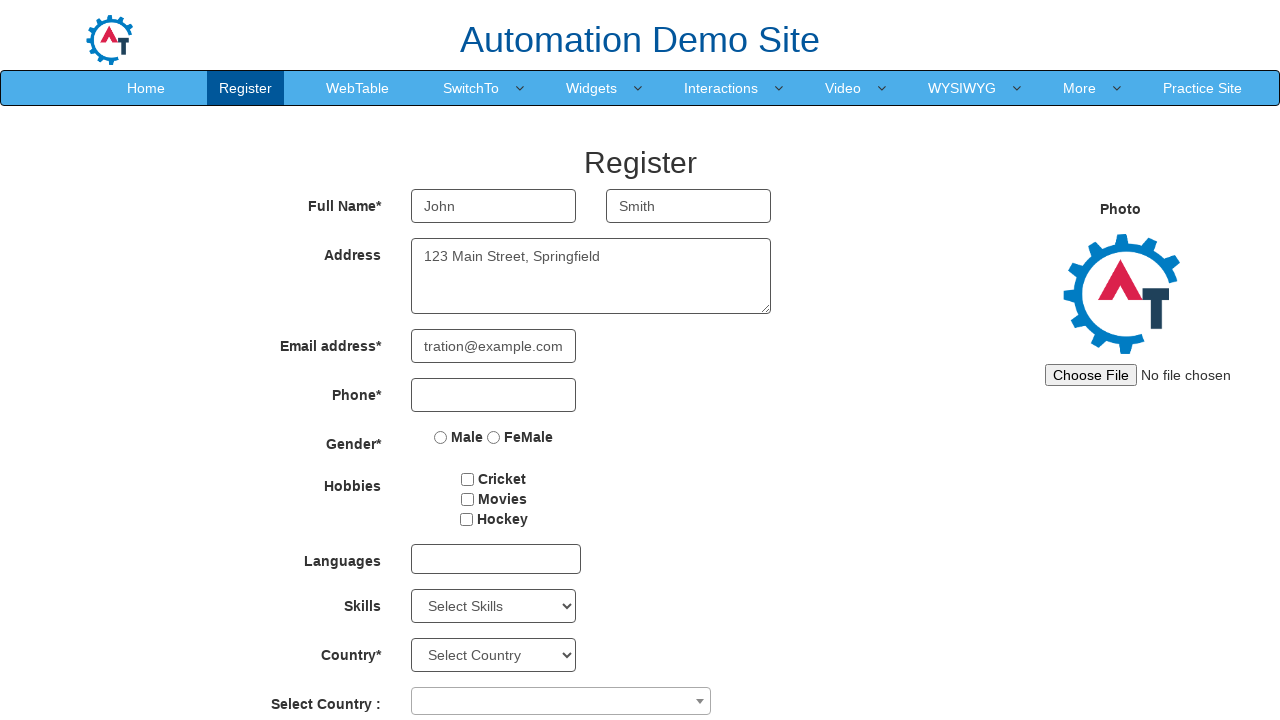

Filled Phone Number field with '5551234567' on input[type='tel']
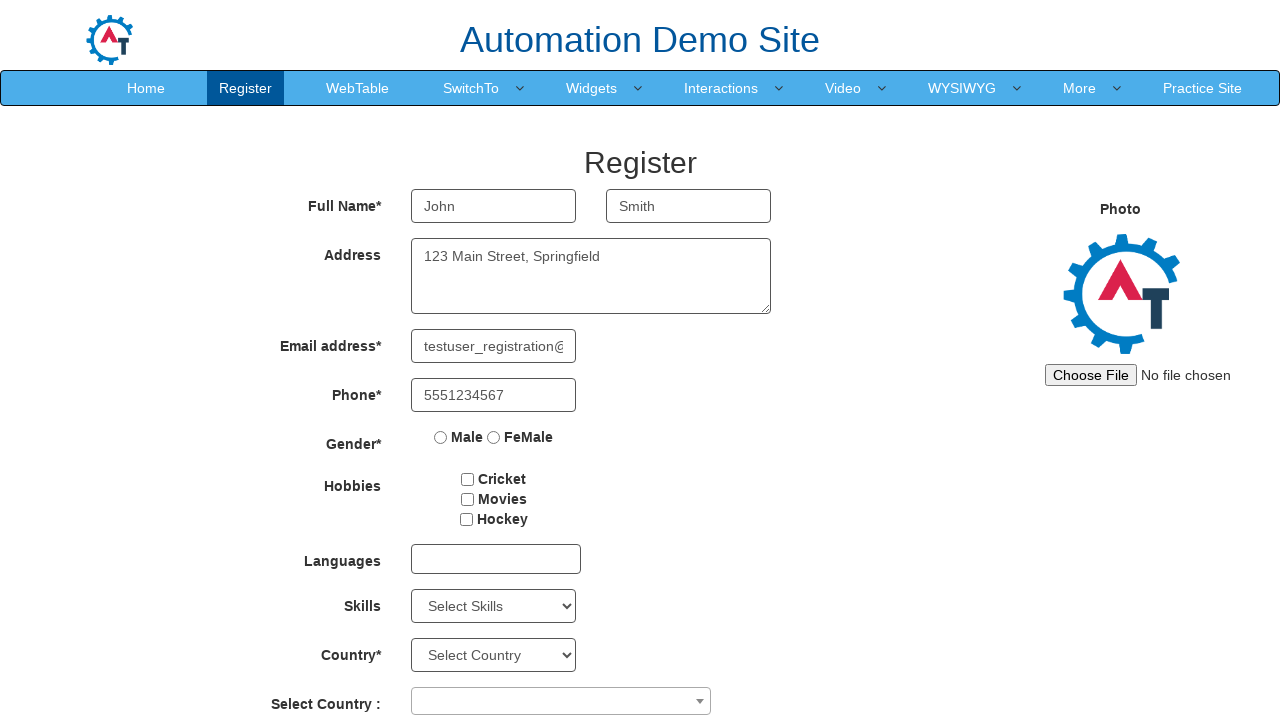

Selected Male gender option at (441, 437) on input[value='Male']
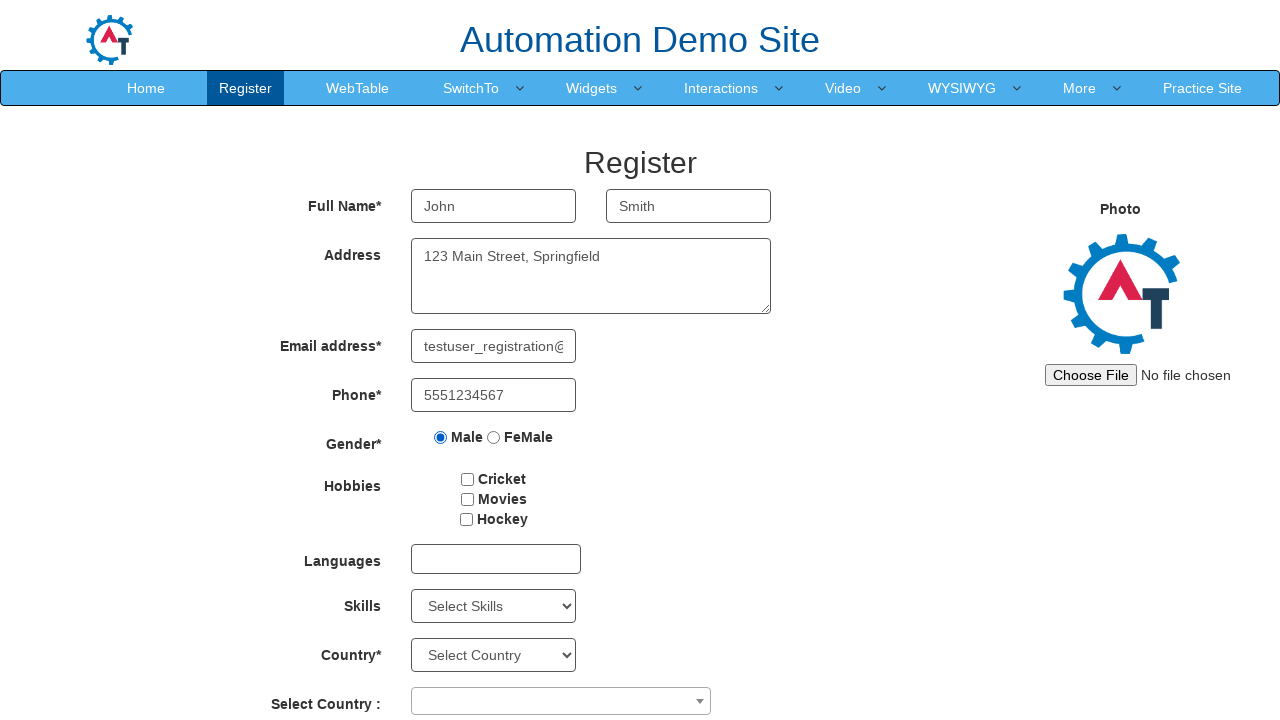

Selected hobby checkbox2 at (467, 499) on #checkbox2
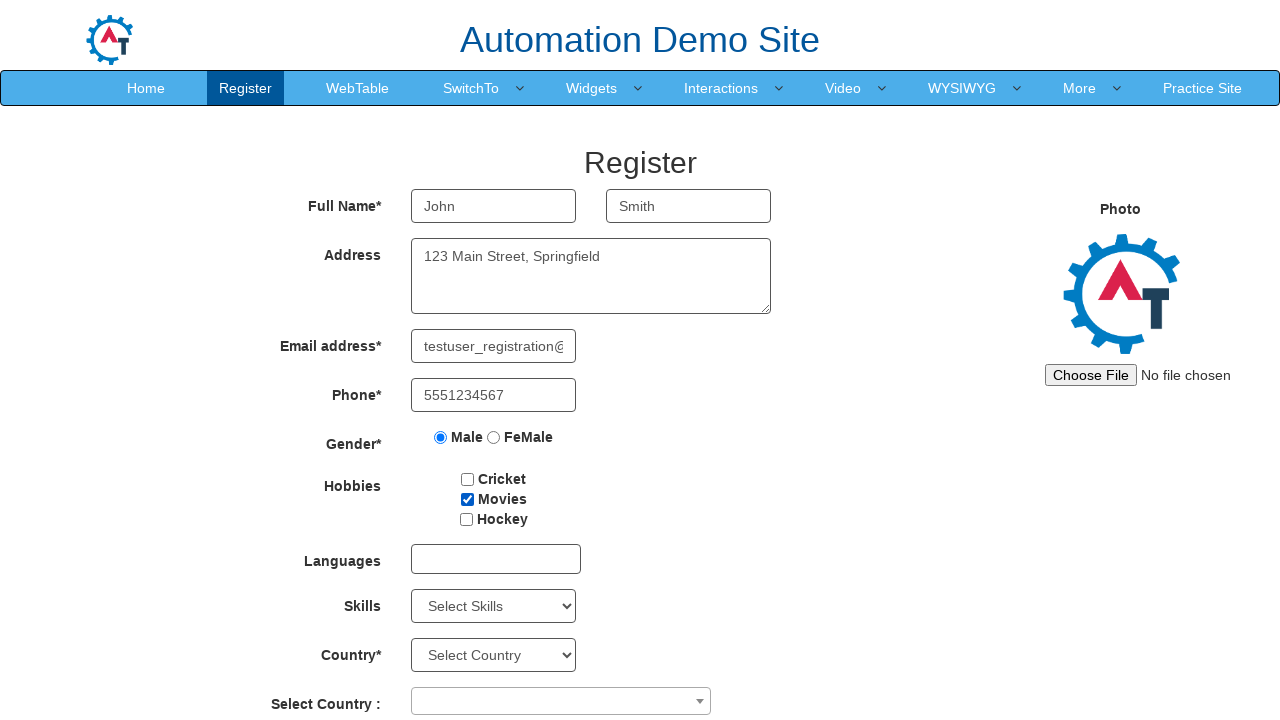

Opened language dropdown at (496, 559) on #msdd
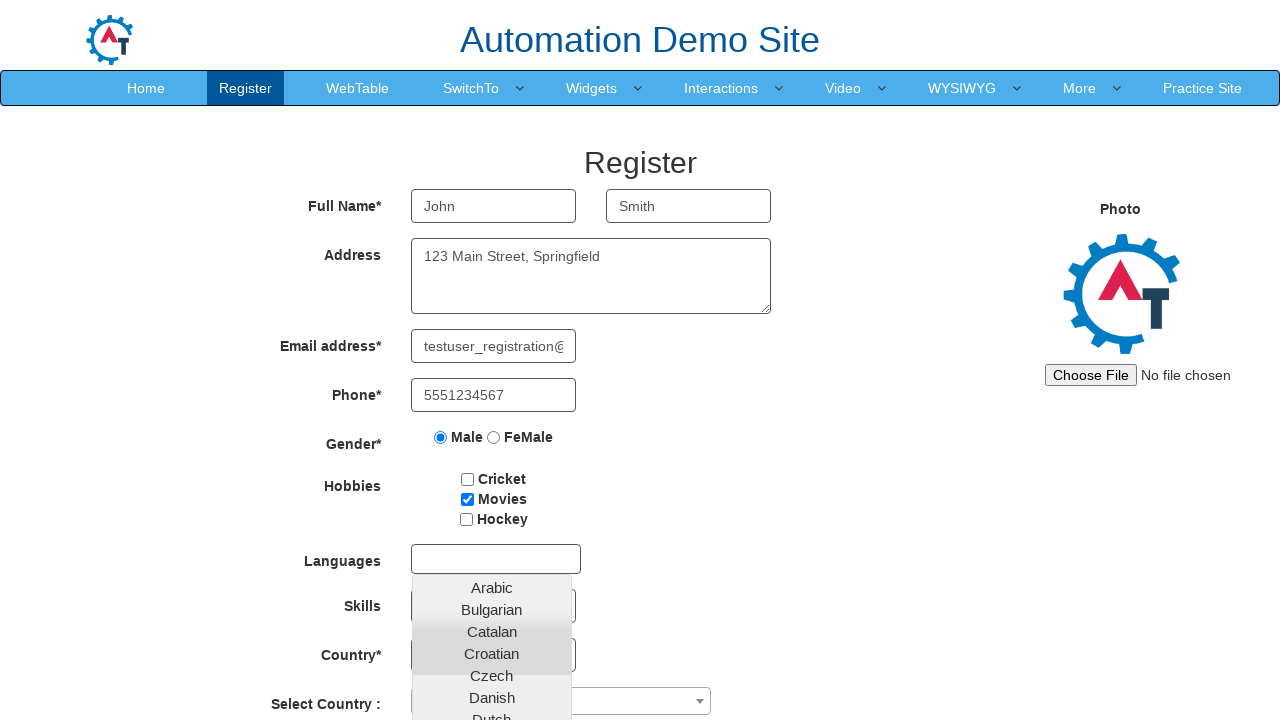

Selected English language at (492, 457) on a:text('English')
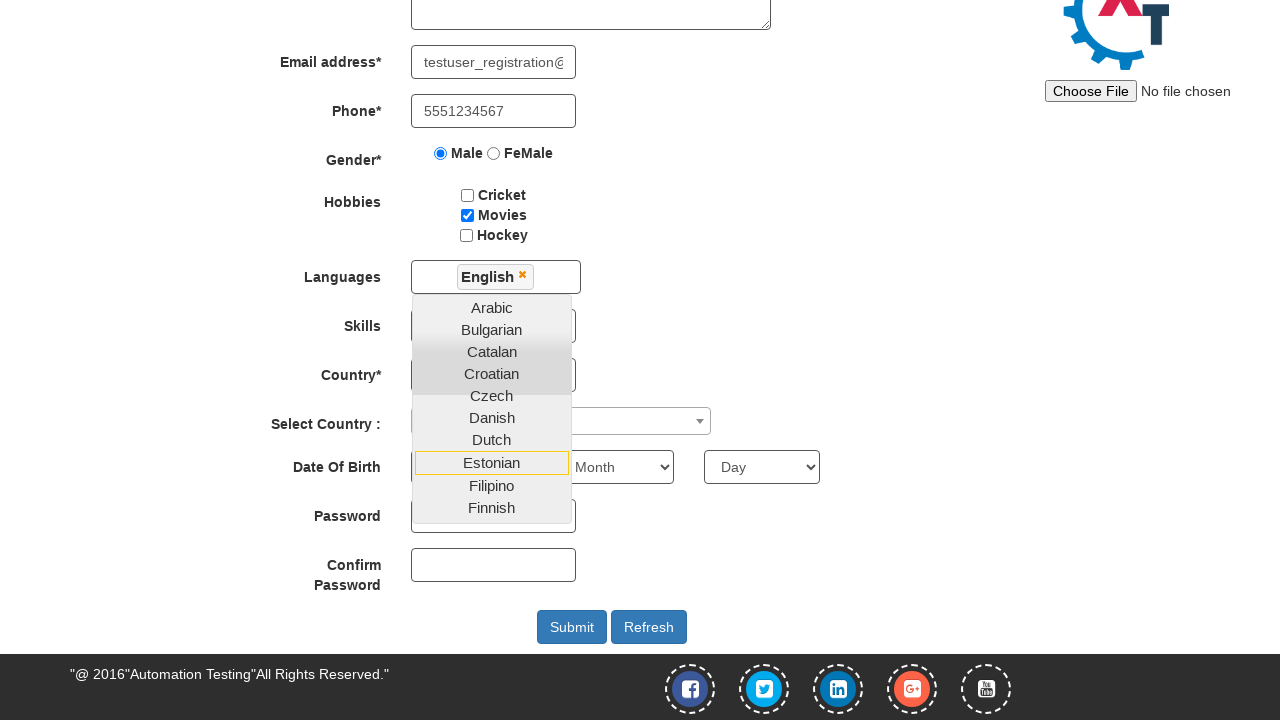

Selected Hindi language at (492, 408) on a:text('Hindi')
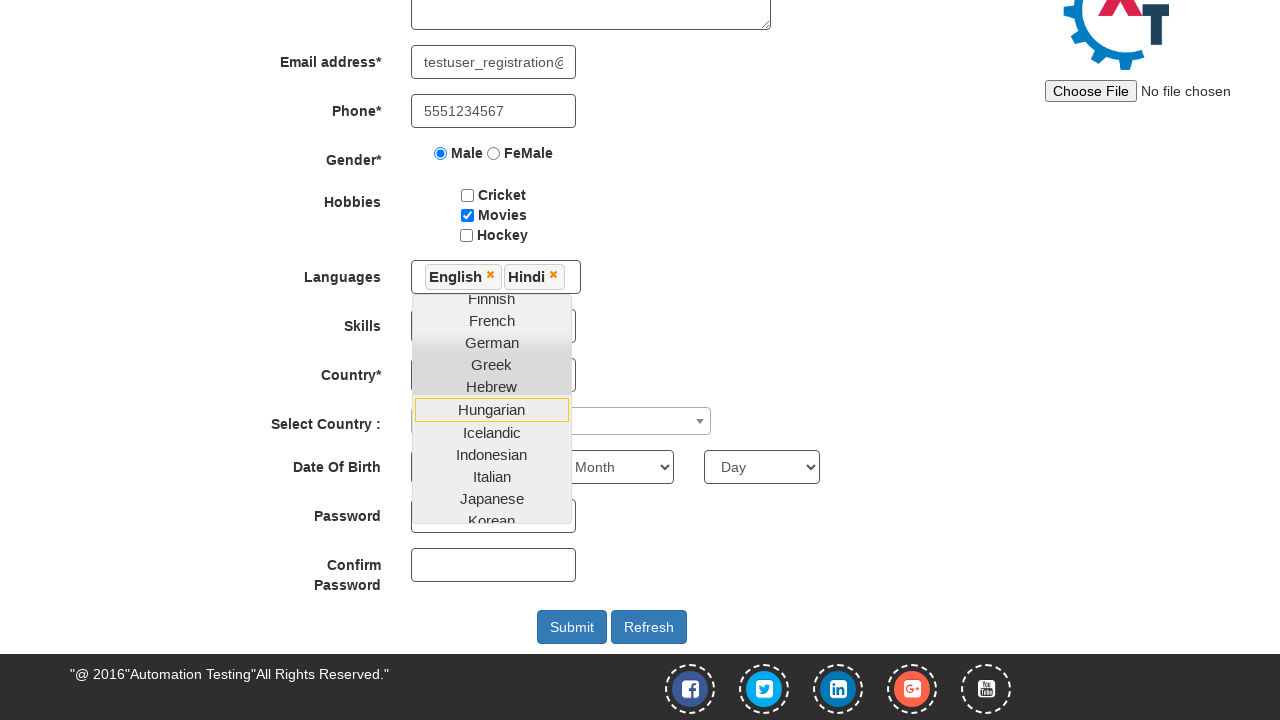

Closed language dropdown by clicking on Skills label at (323, 322) on xpath=//*[text()='Skills']
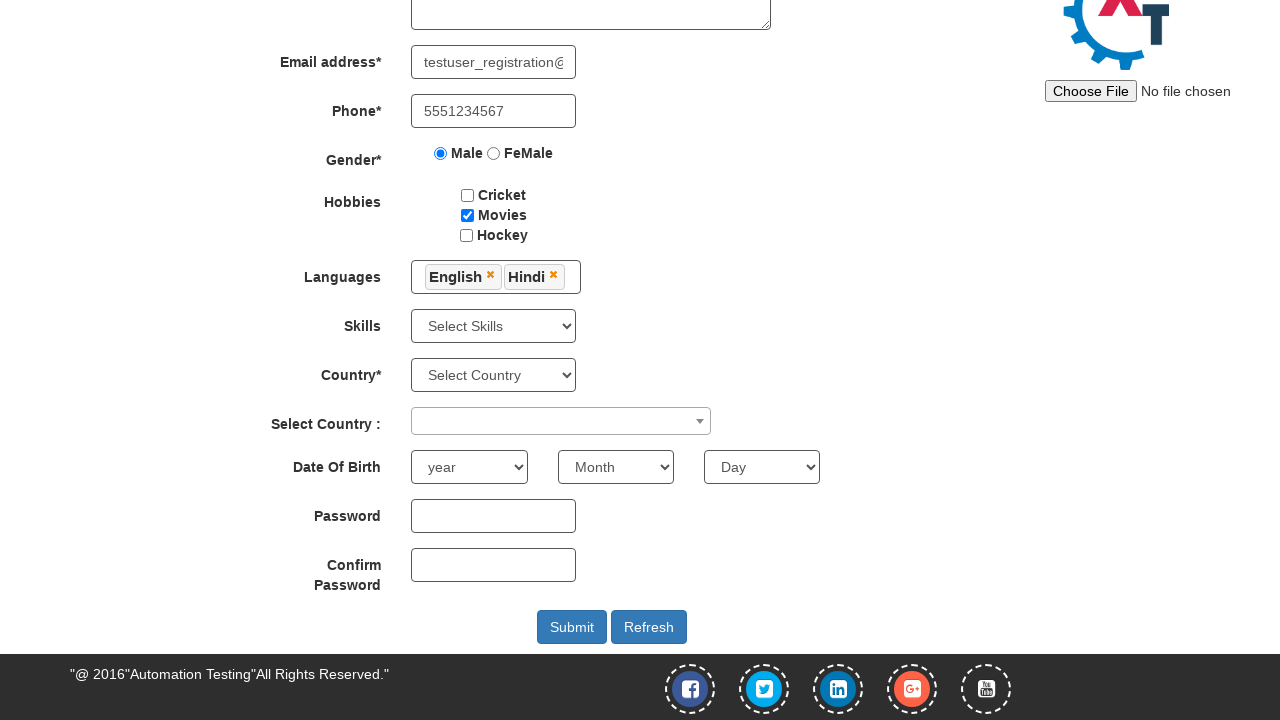

Selected 'Android' from Skills dropdown on #Skills
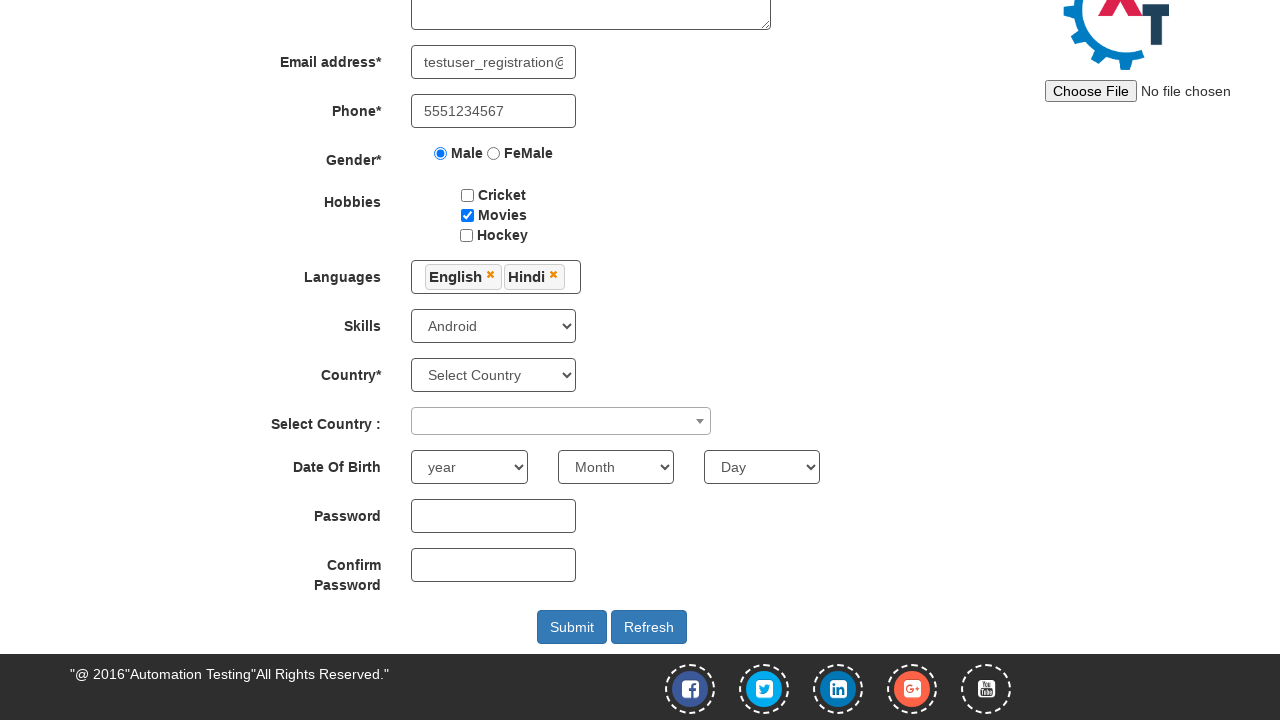

Selected 'India' from Country dropdown on #country
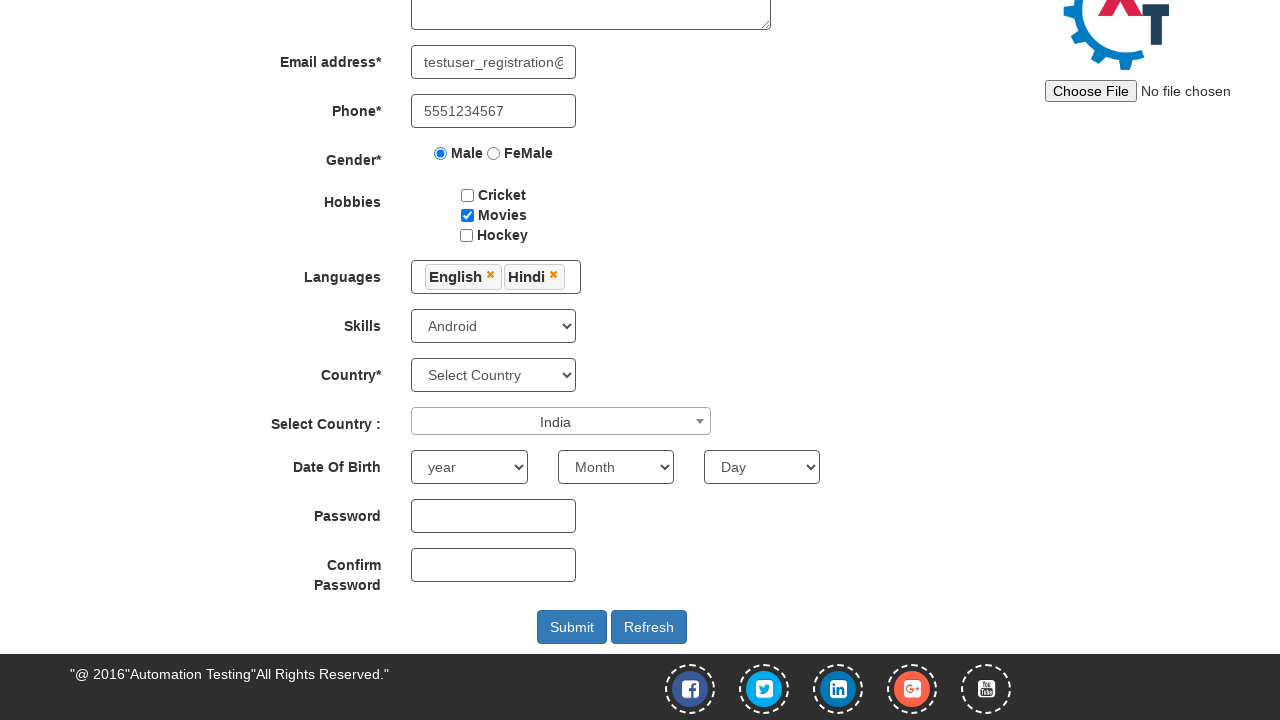

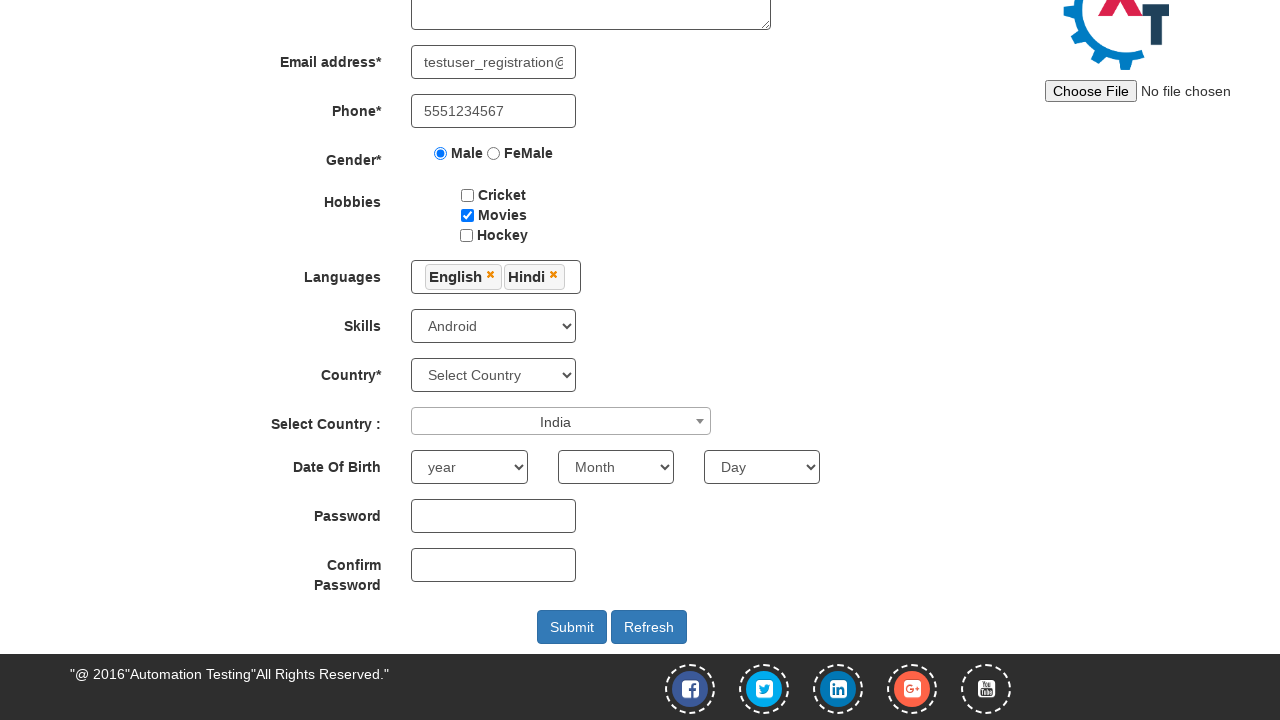